Tests various elements on GreenKart website including title verification, logo display, footer text, and product element identification using different XPath strategies

Starting URL: https://rahulshettyacademy.com/seleniumPractise/#/

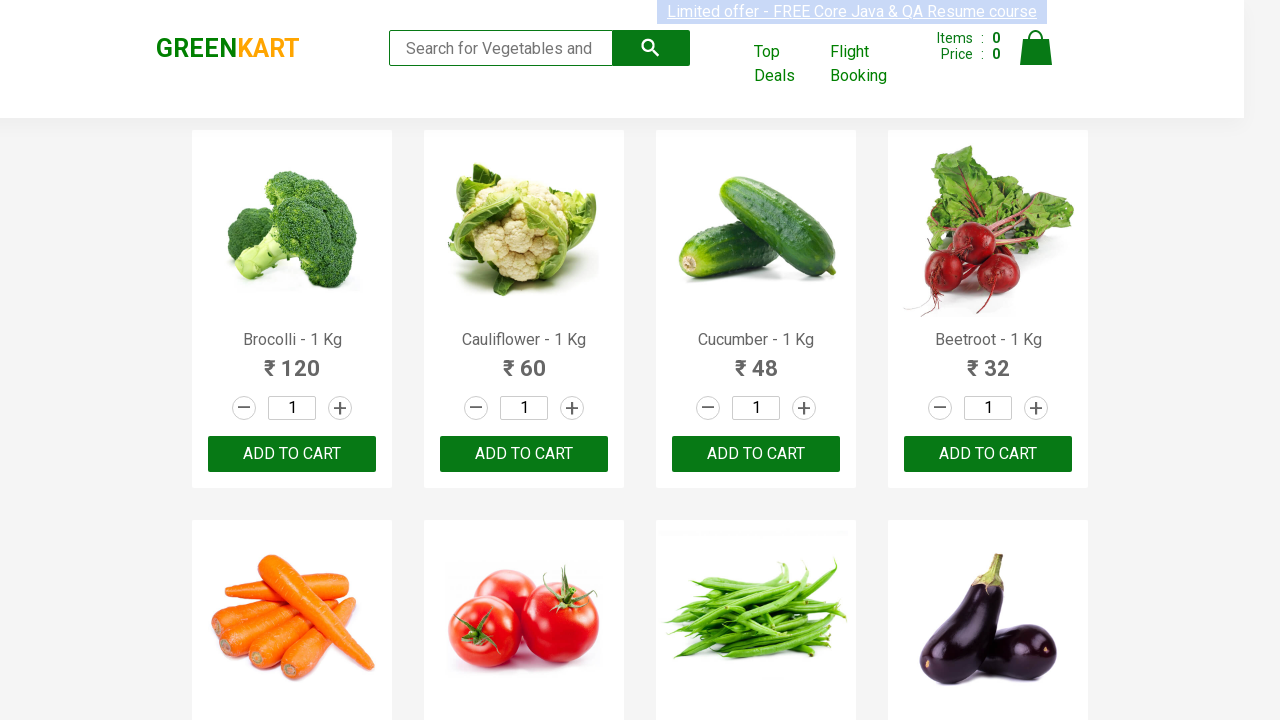

Retrieved page title
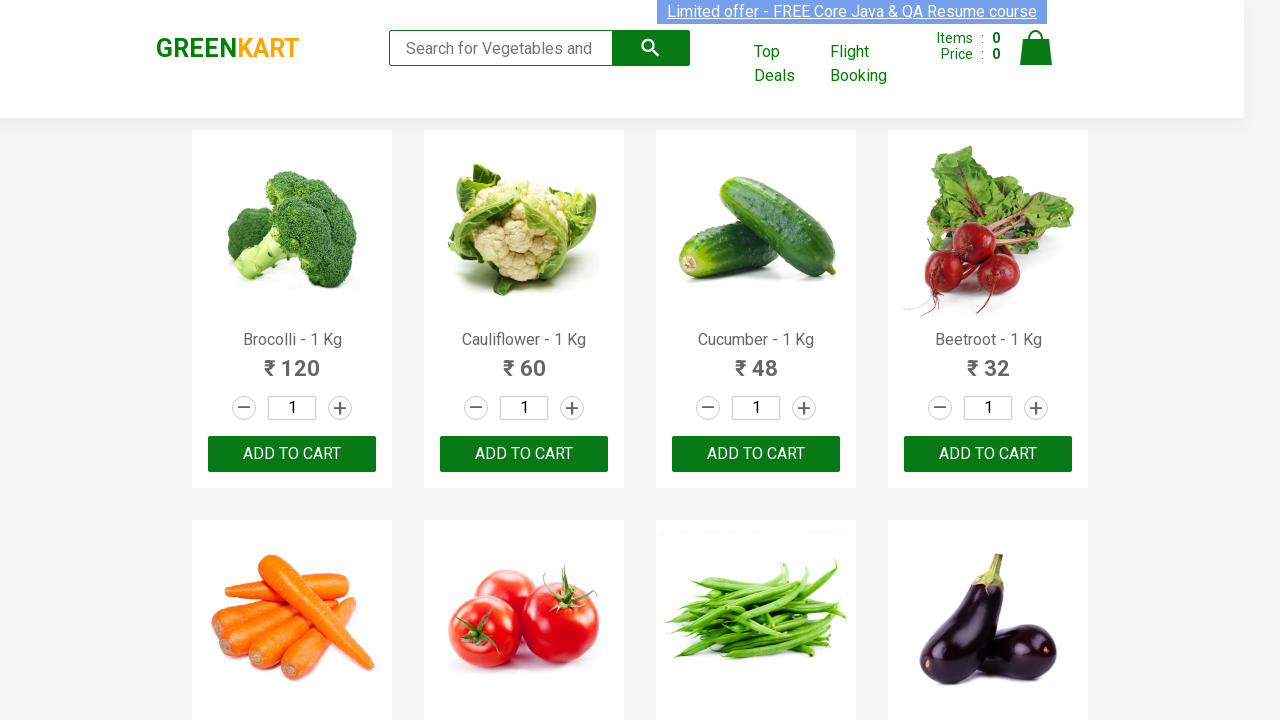

Page title verified as 'GreenKart - veg and fruits kart'
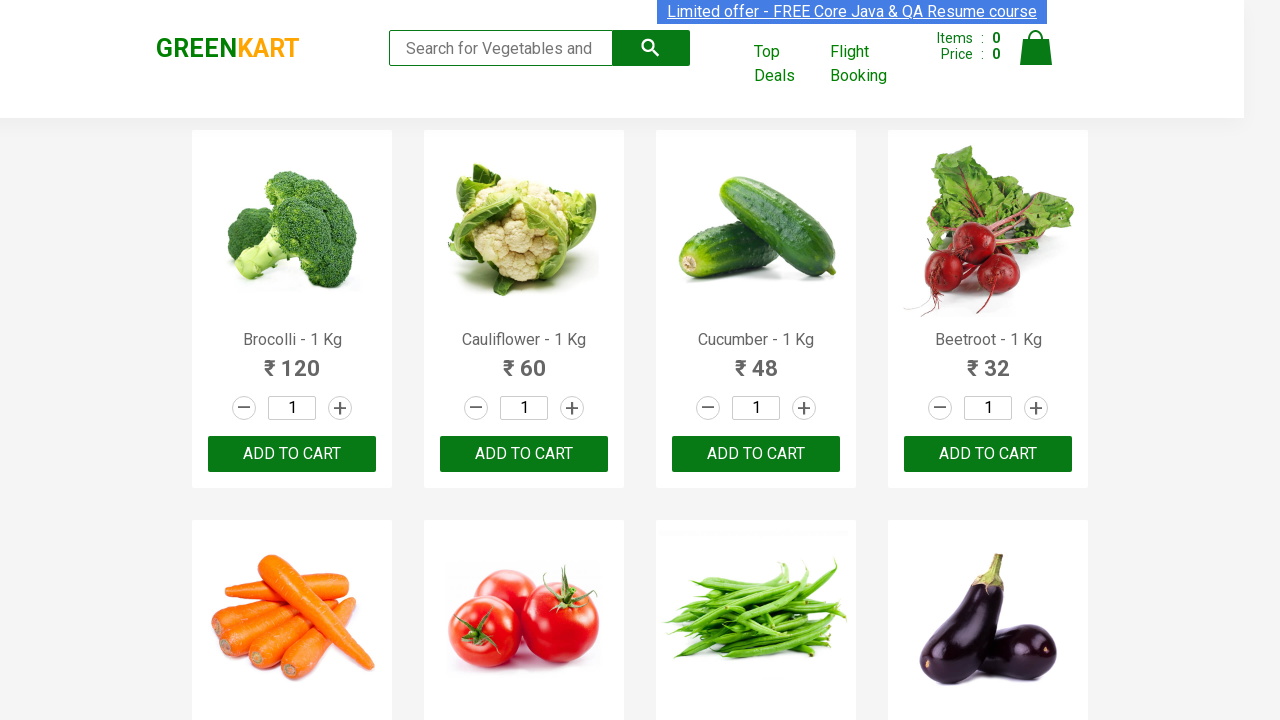

Located logo element using exact class attribute selector
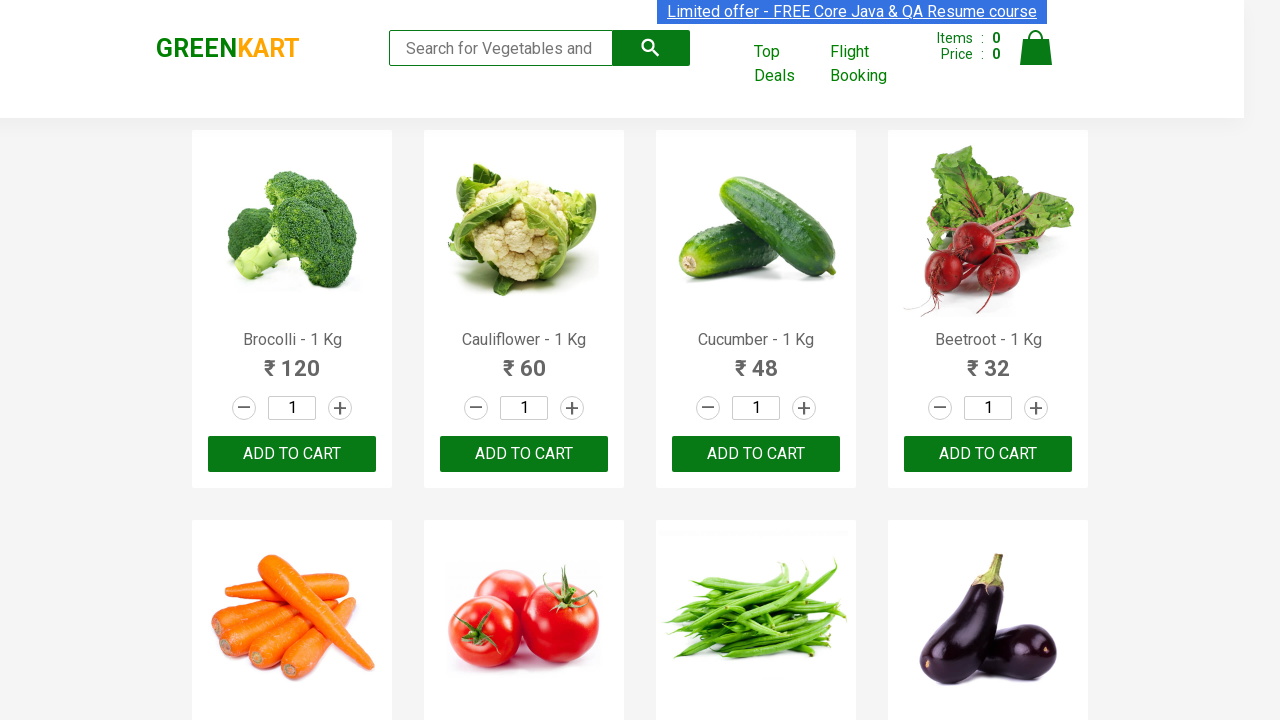

Confirmed logo is visible on the page
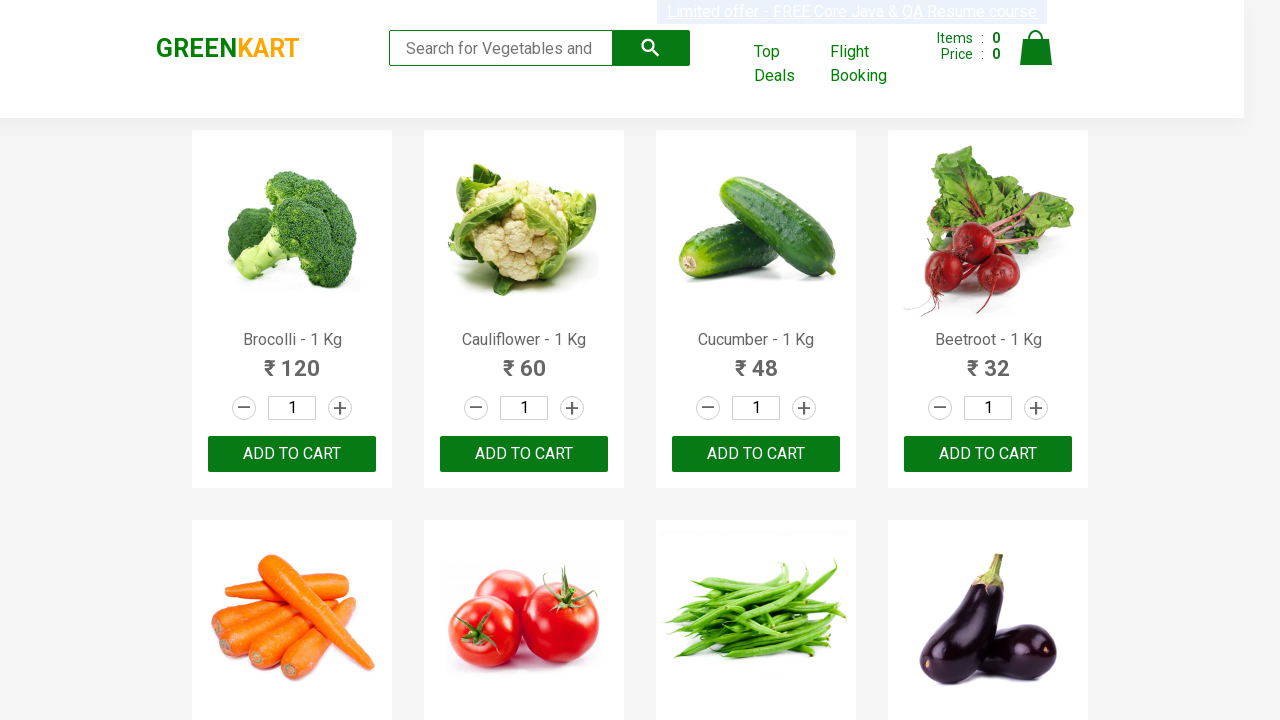

Located logo element using contains() XPath function
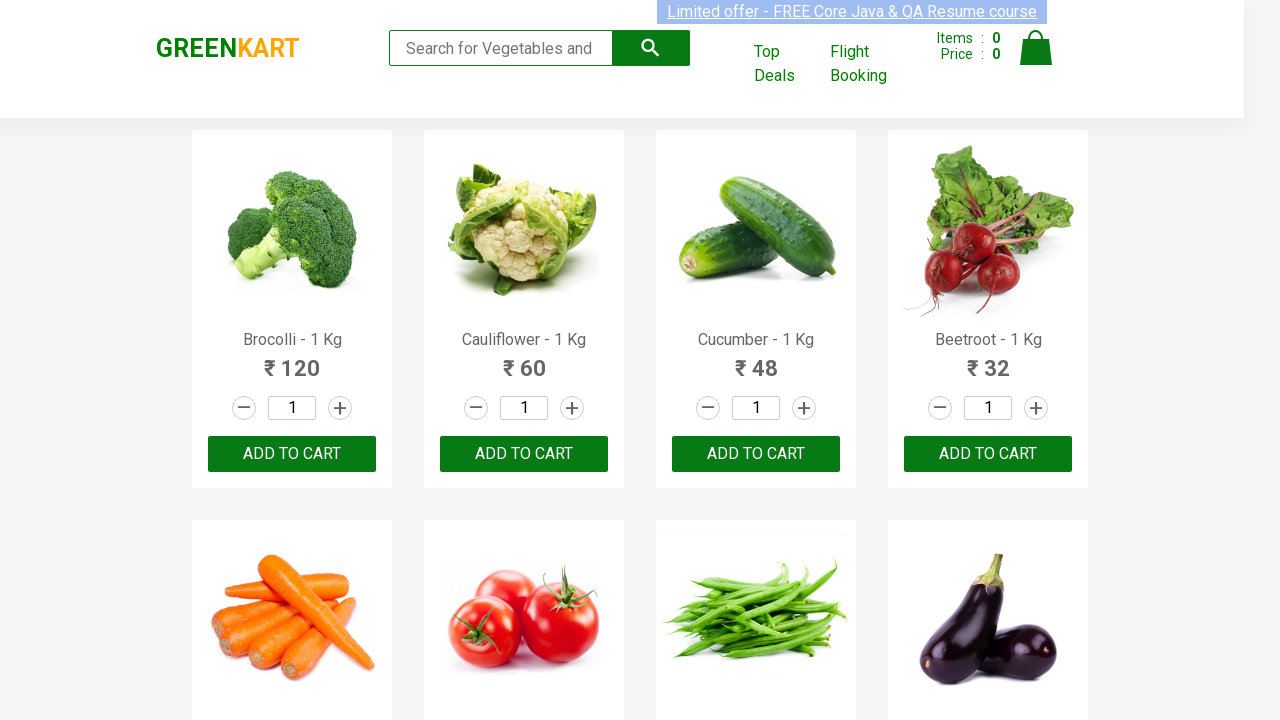

Confirmed logo is visible using contains() selector
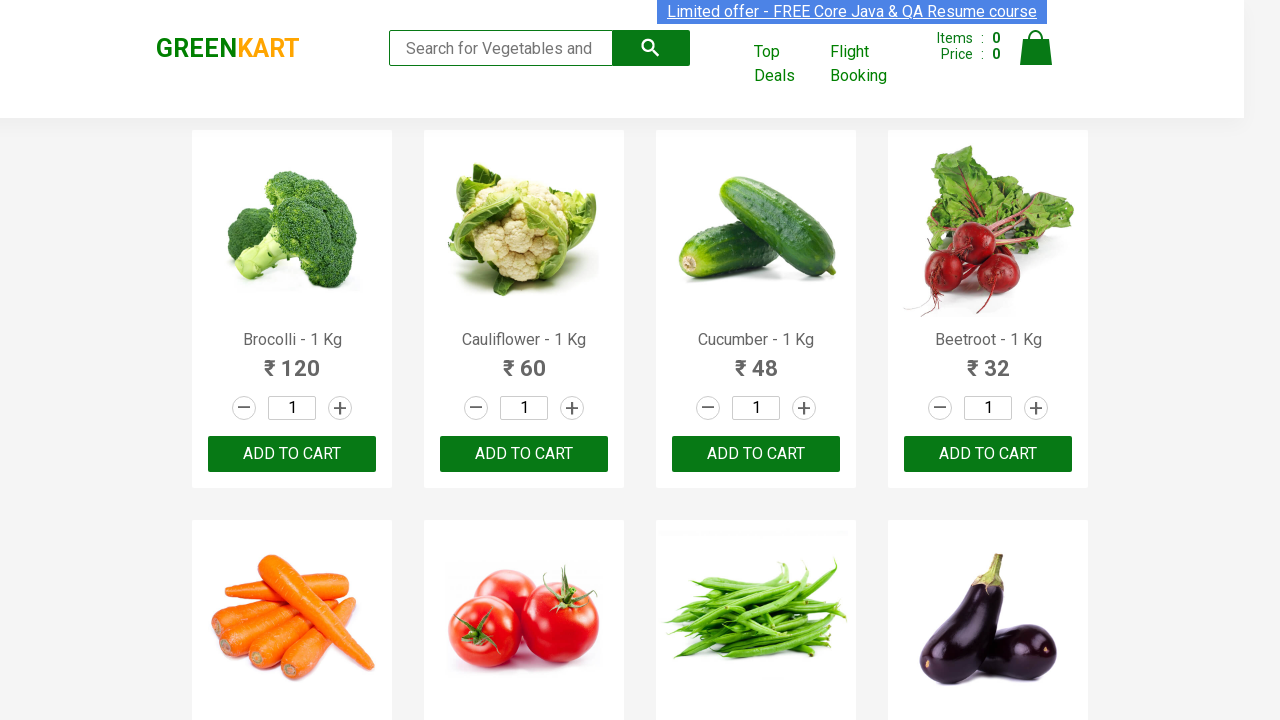

Located footer element
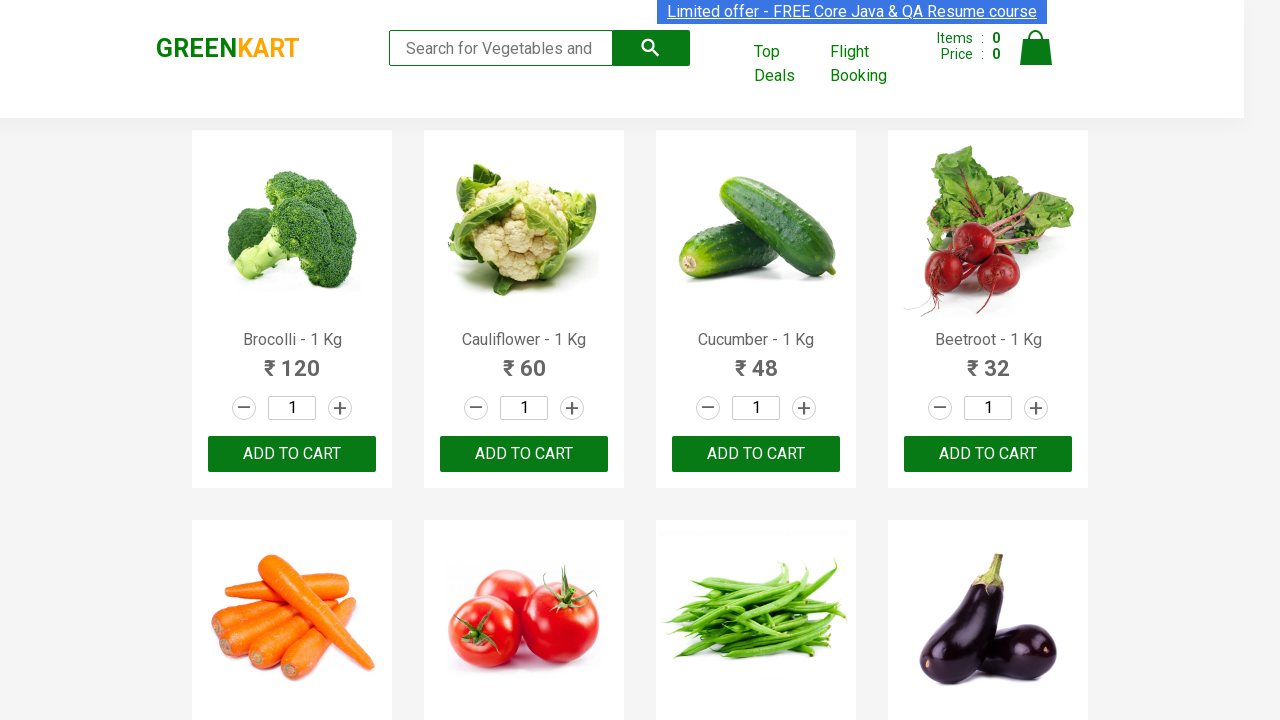

Footer element is visible and text content retrieved: '© 2019 GreenKart - buy veg and fruits online'
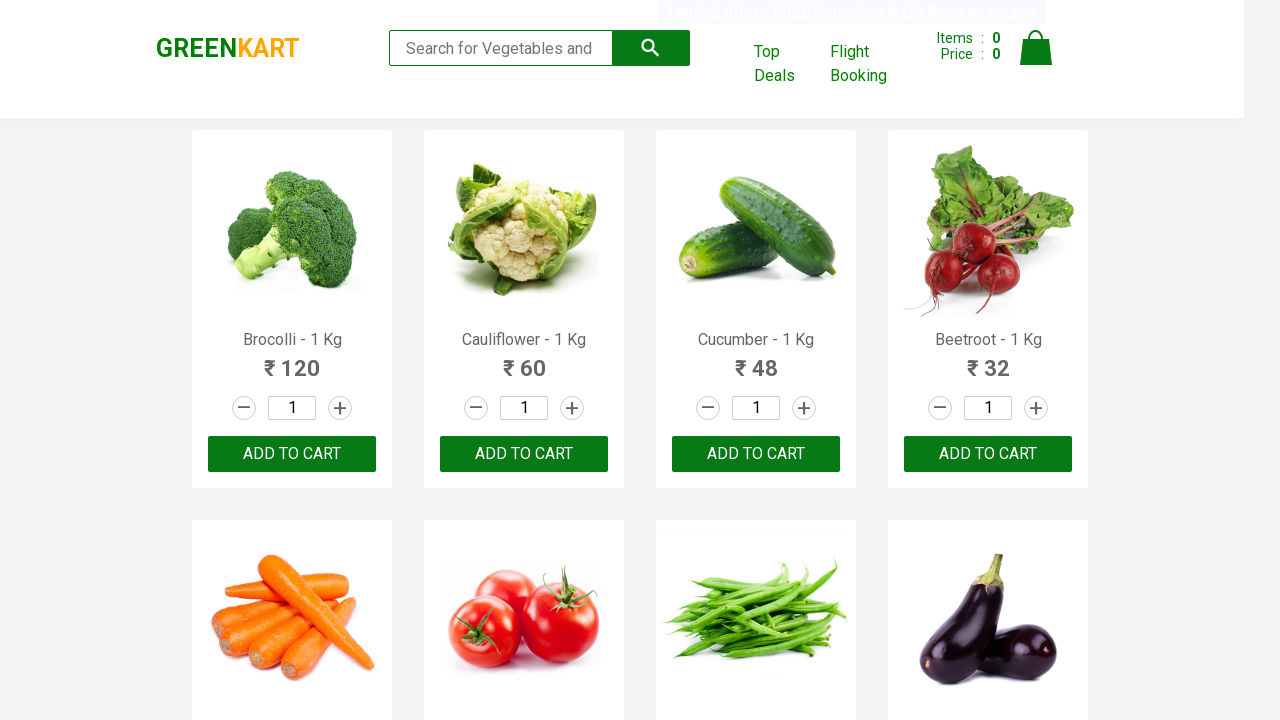

Located parent element using child text 'Brocolli - 1 Kg'
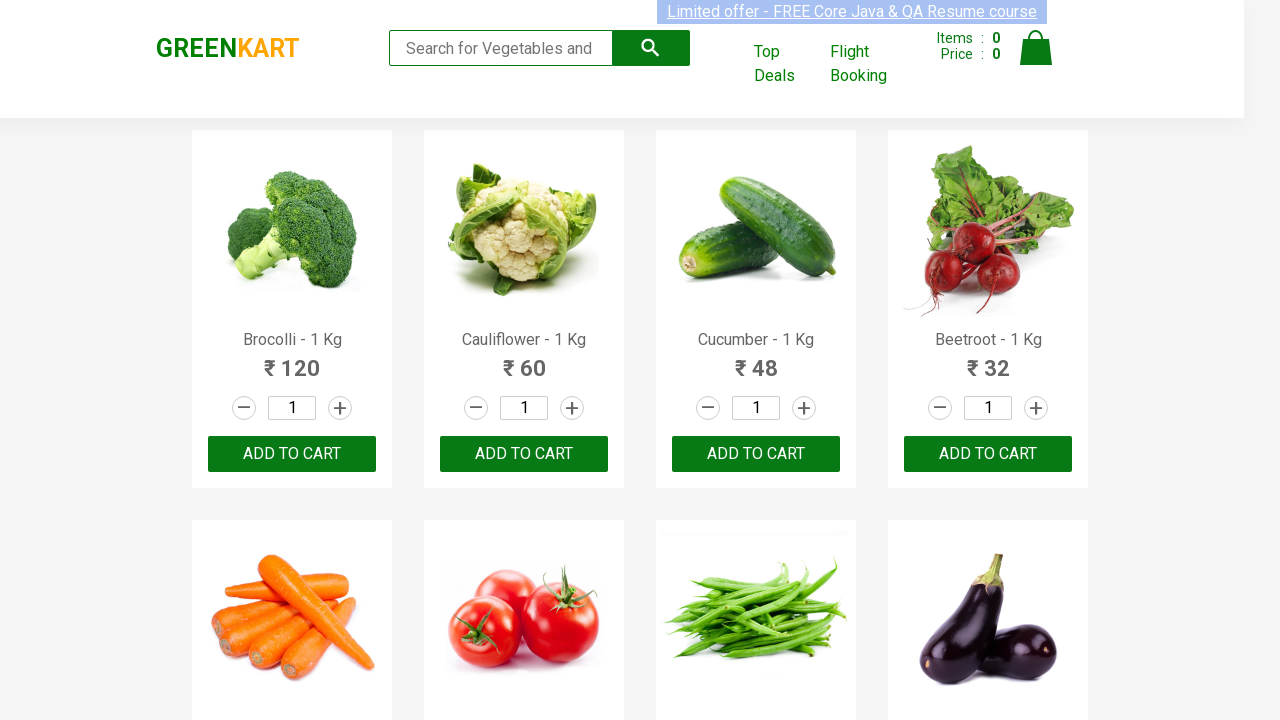

Parent element identified successfully using child text XPath strategy
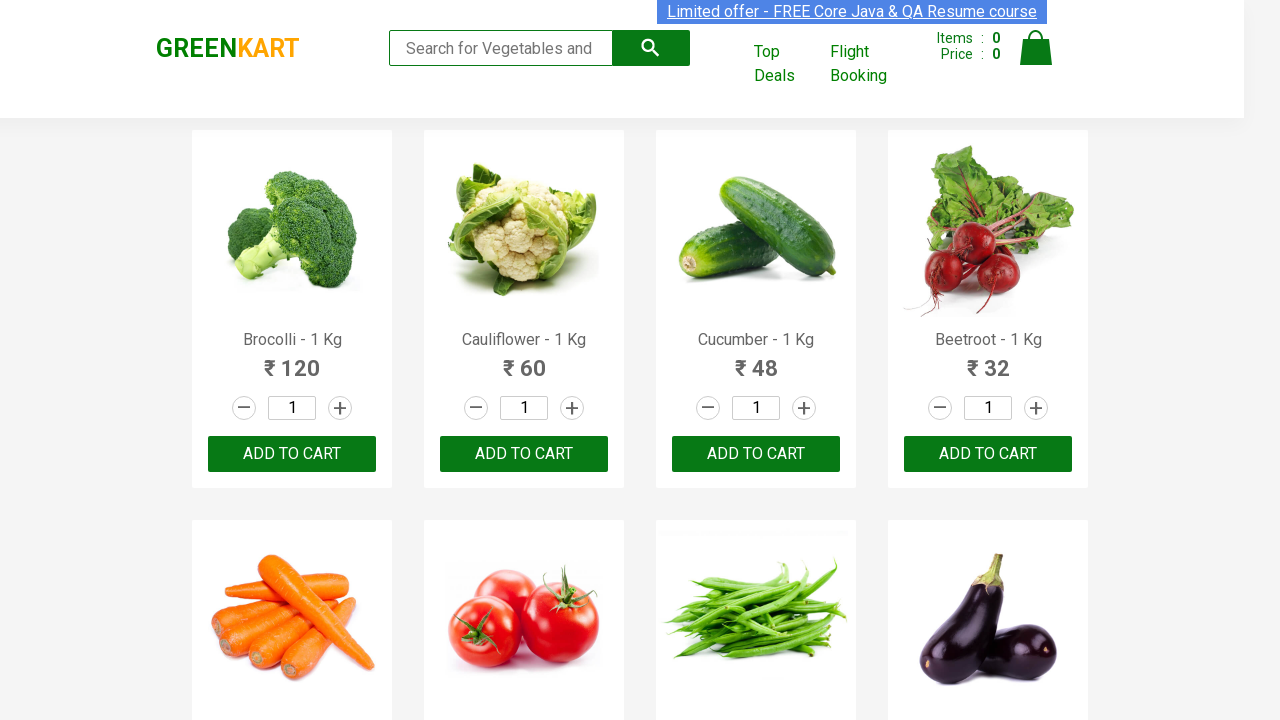

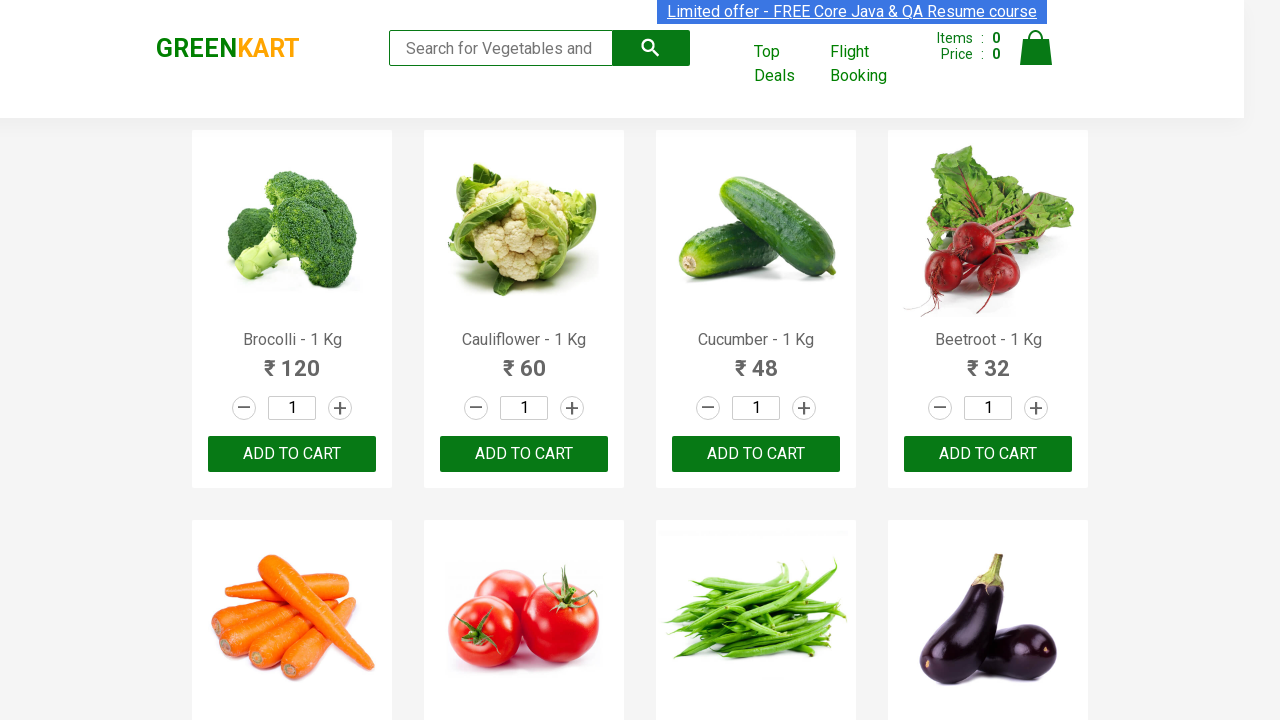